Tests contact form submission by navigating to the contact page, filling out all form fields (name, email, subject, message), and submitting the form

Starting URL: https://demo.themefreesia.com/shoppingcart/

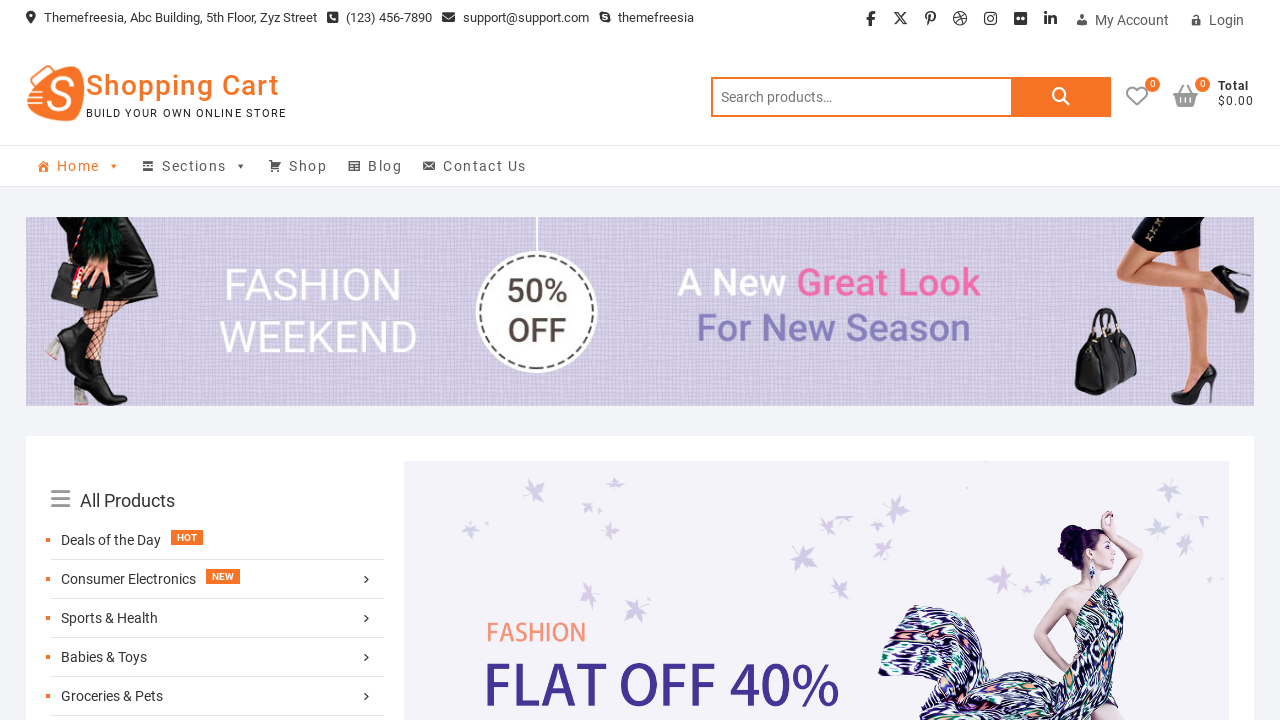

Navigated to shopping cart demo page
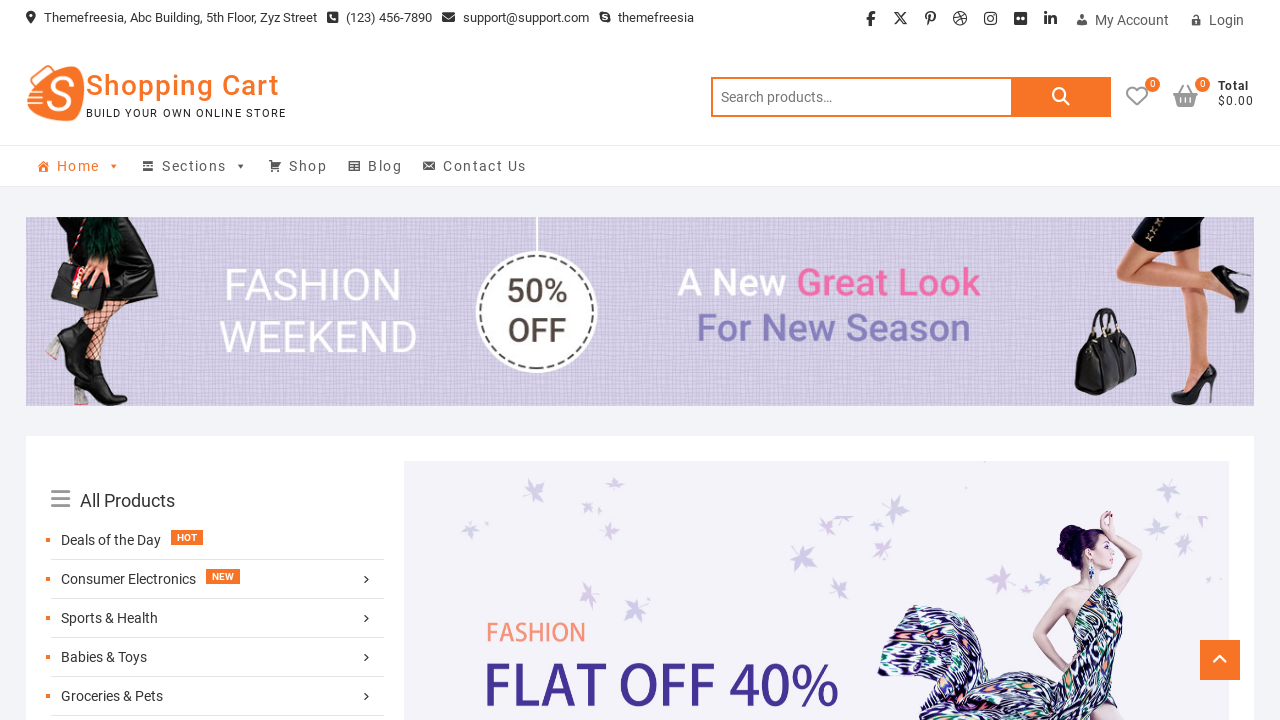

Clicked on Contact Us page link at (474, 166) on xpath=//*[@id="mega-menu-item-179"]/a
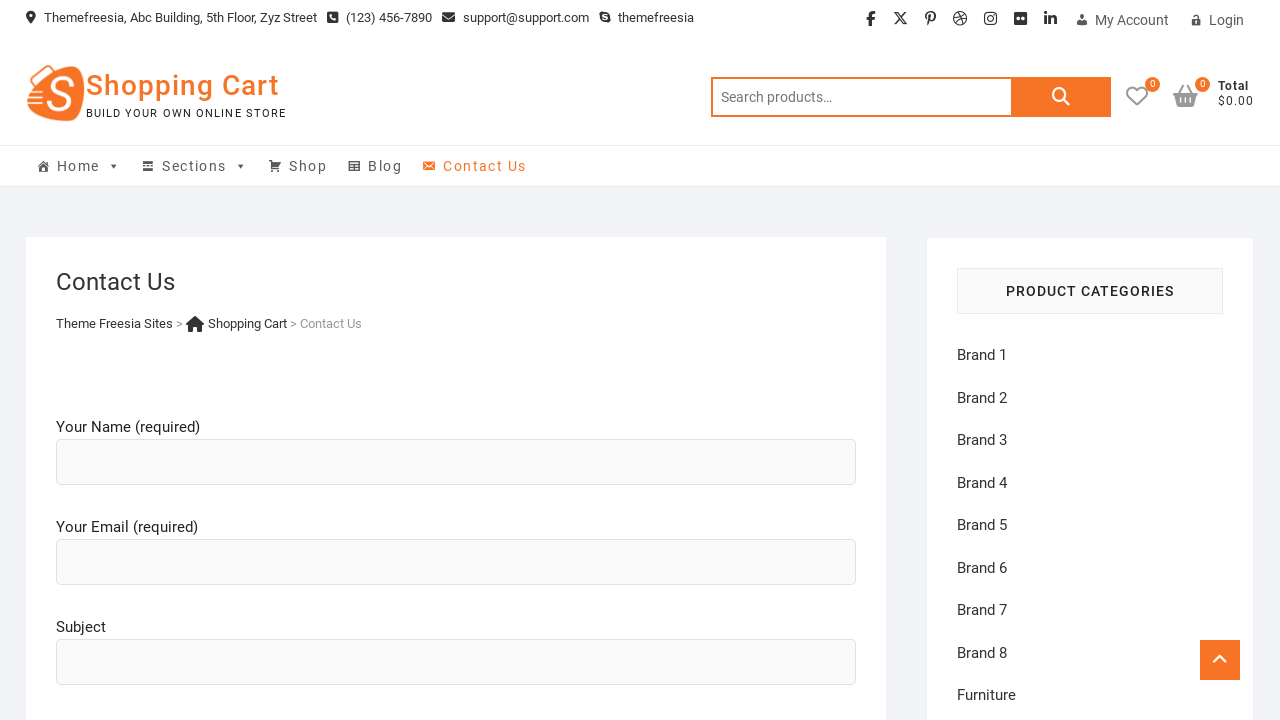

Contact form loaded successfully
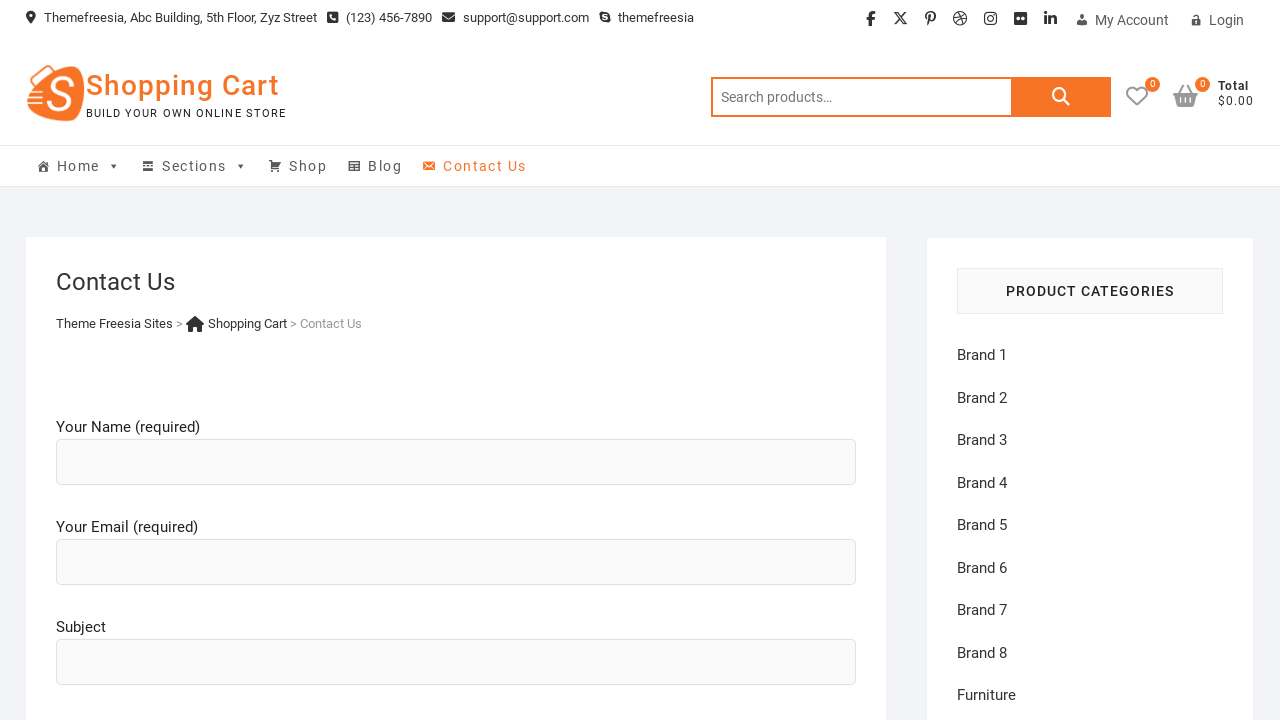

Filled name field with 'John Doe' on input[name='your-name']
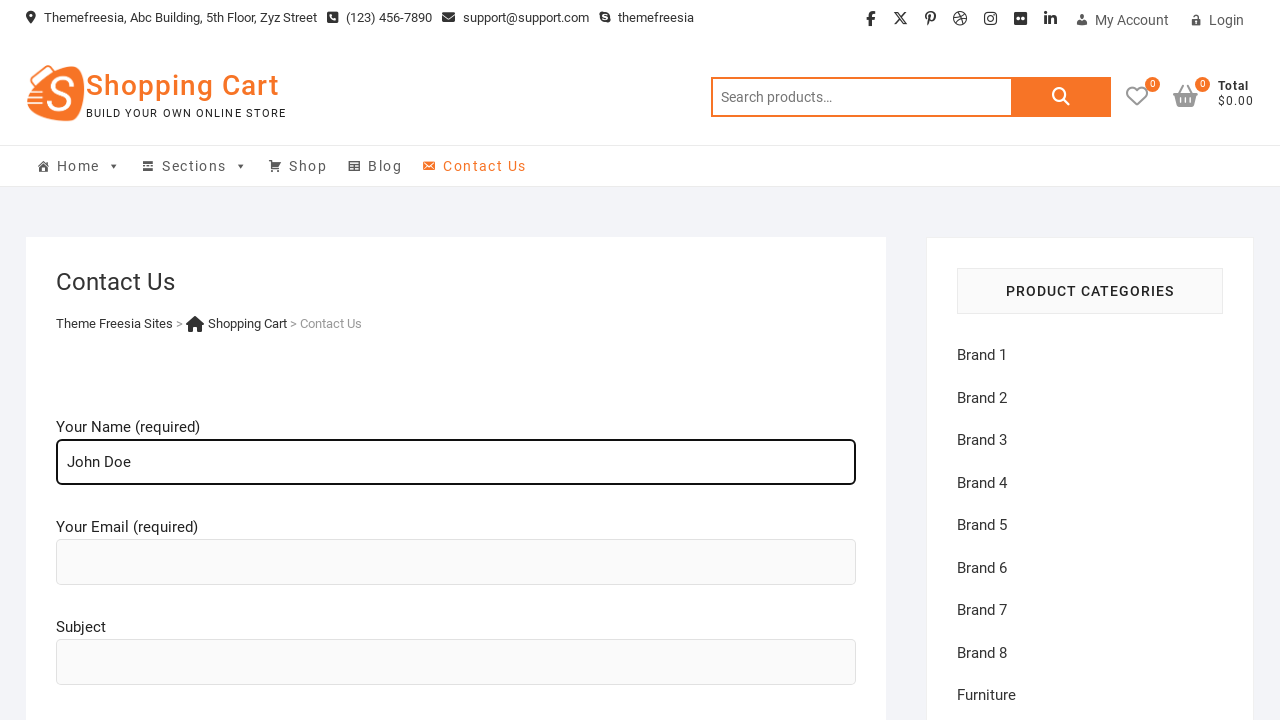

Filled email field with 'johndoe@example.com' on input[name='your-email']
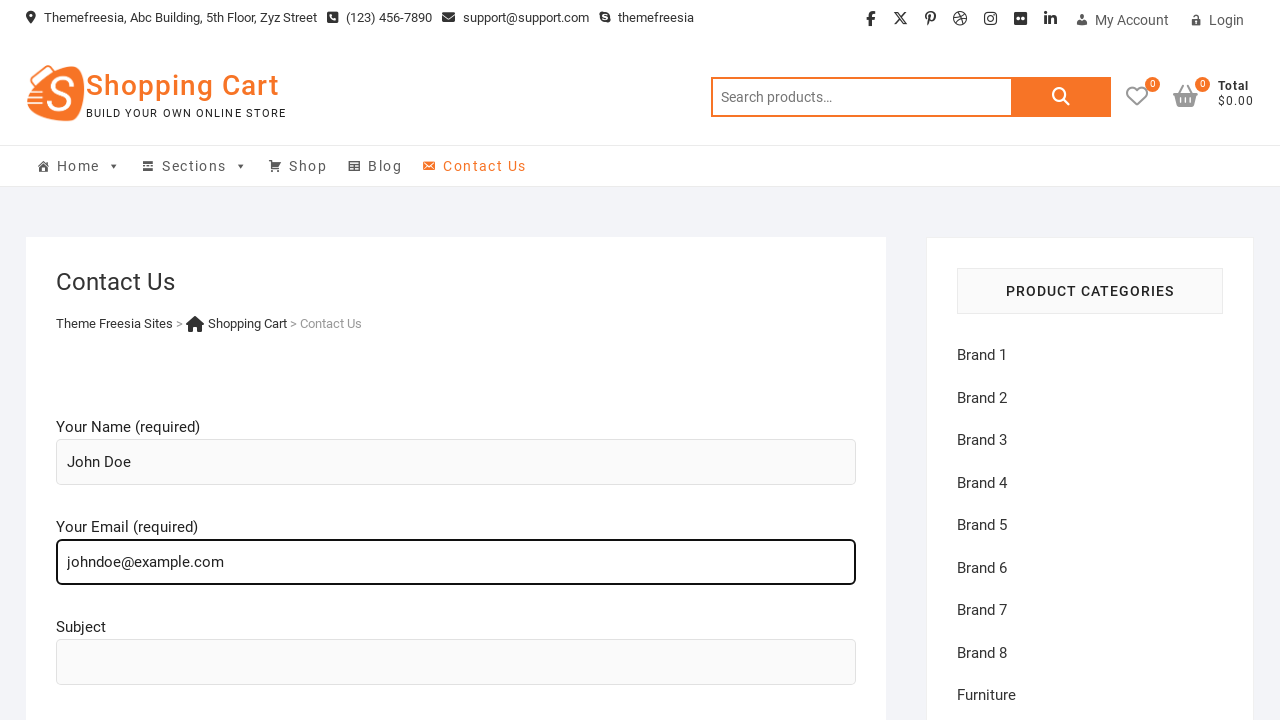

Filled subject field with 'Contact Verification' on input[name='your-subject']
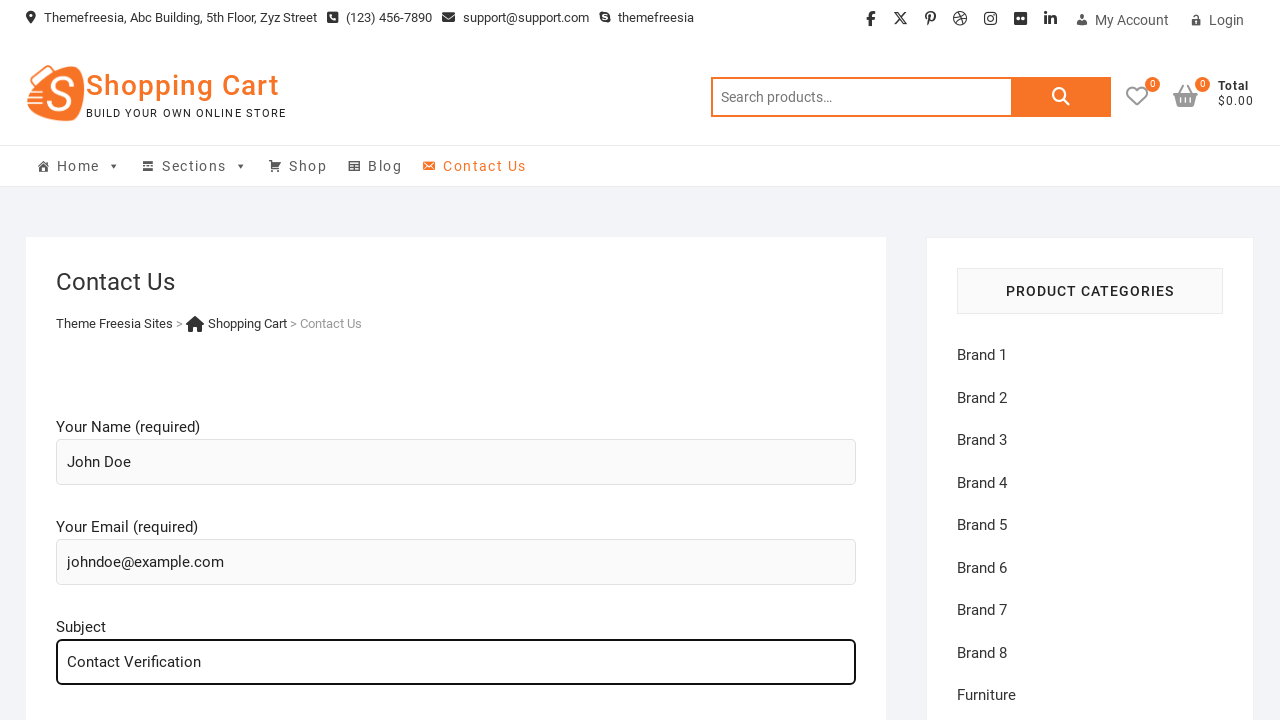

Filled message field with test message on textarea[name='your-message']
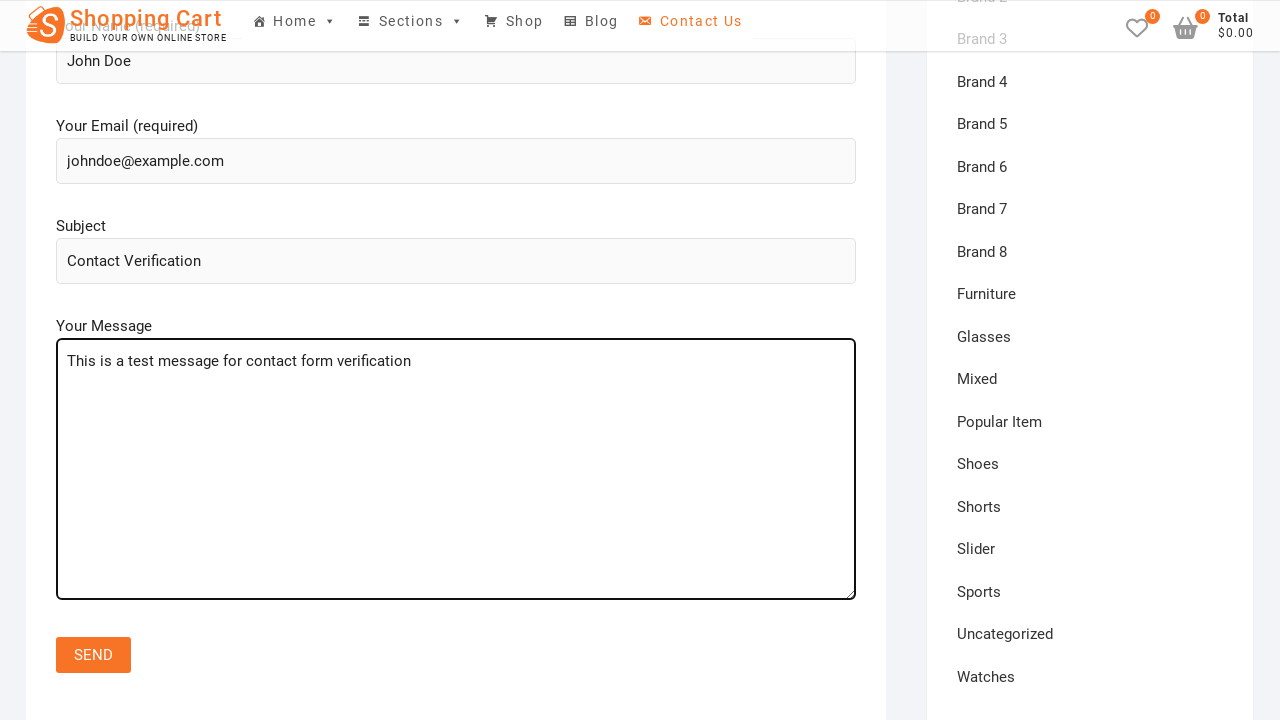

Clicked submit button to send contact form at (93, 655) on xpath=//*[@id="wpcf7-f181-p177-o1"]/form/p[5]/input
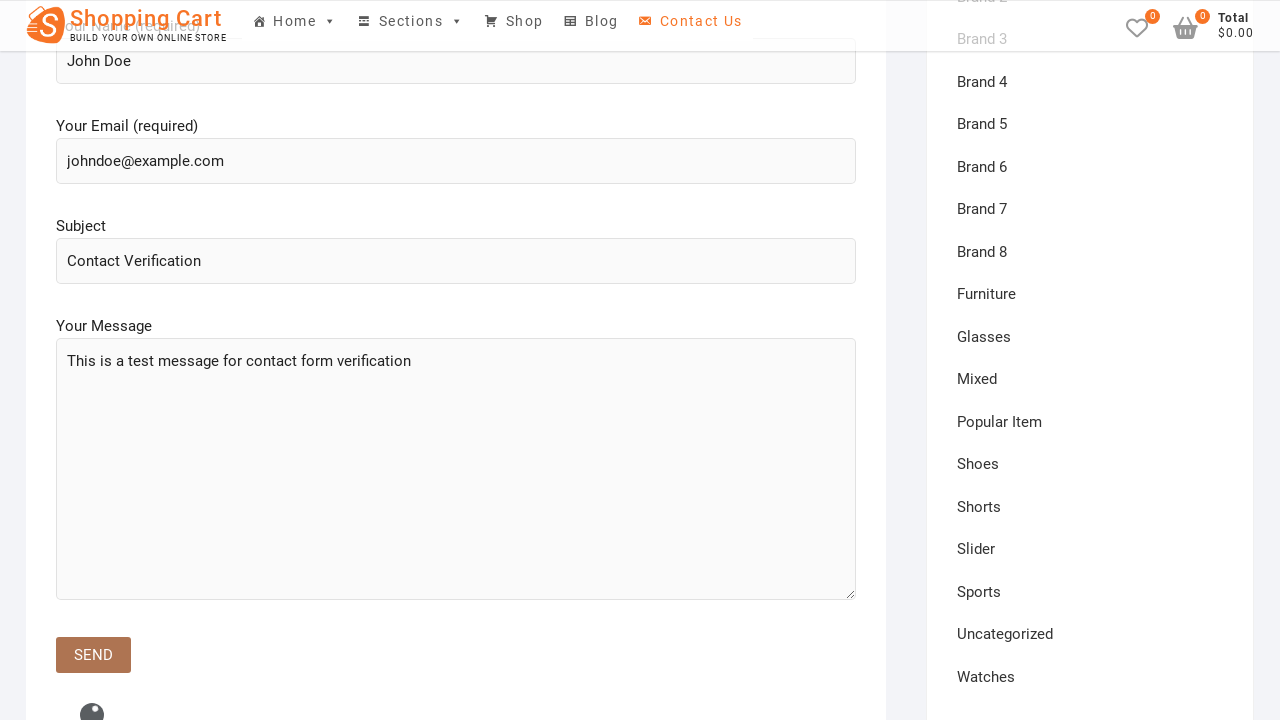

Scrolled down 600px to view form submission result
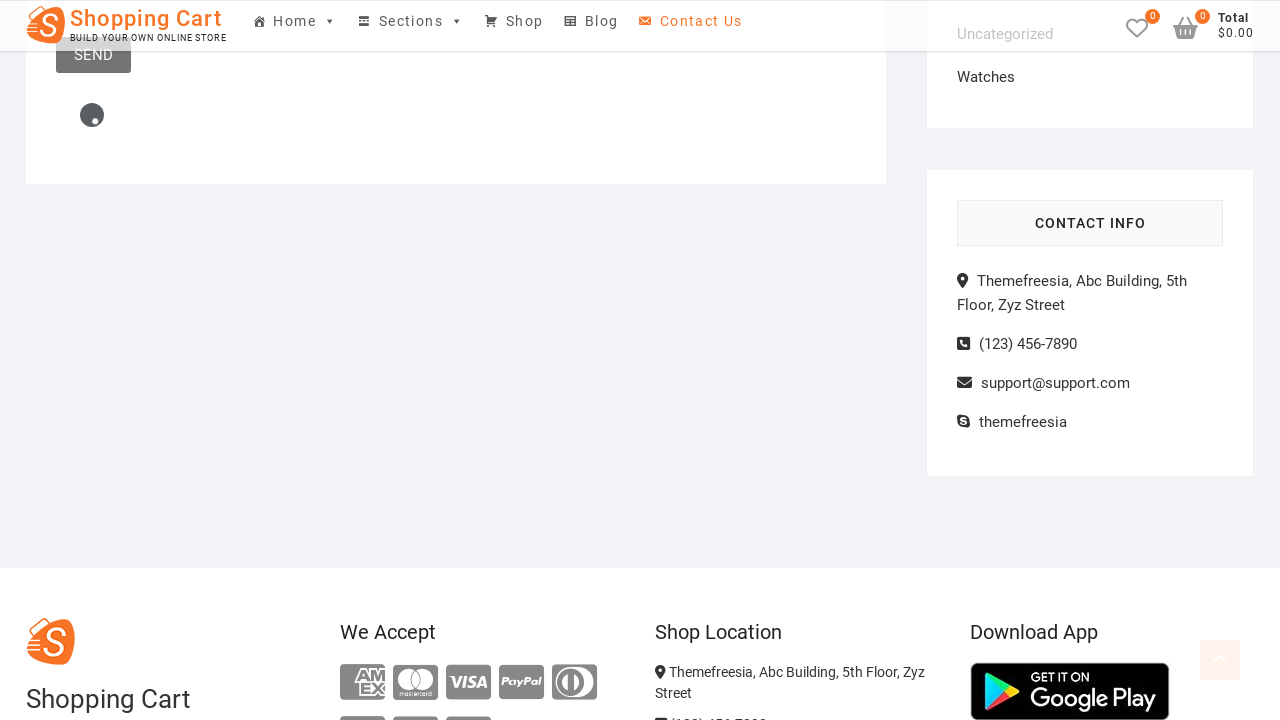

Waited 2 seconds for form submission to complete
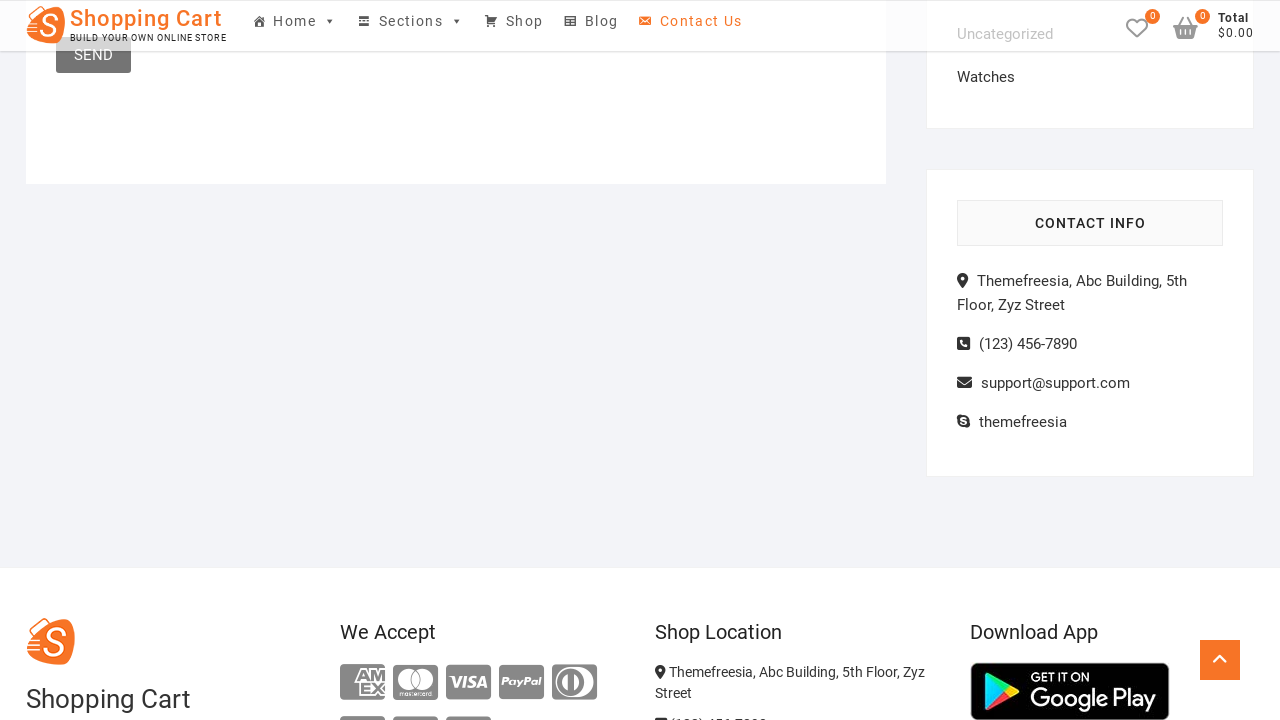

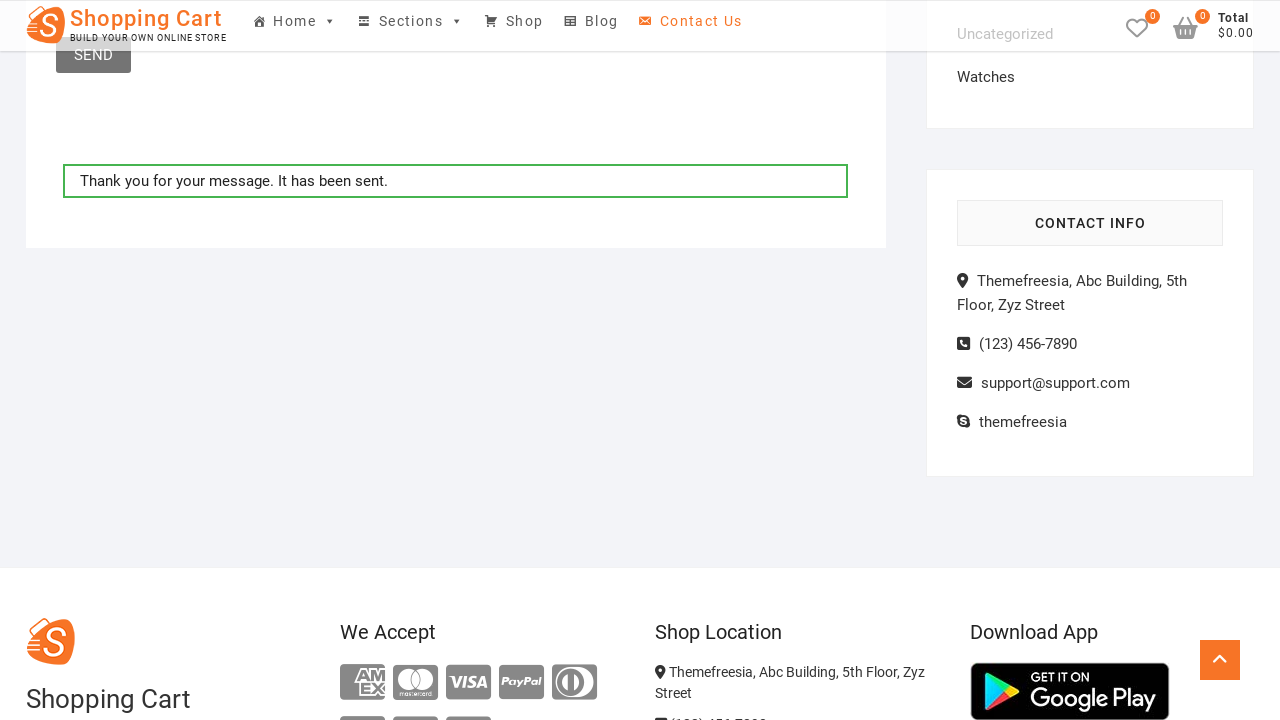